Tests that the registration form rejects an invalid 4-digit zip code and displays an error message

Starting URL: https://www.sharelane.com/cgi-bin/register.py

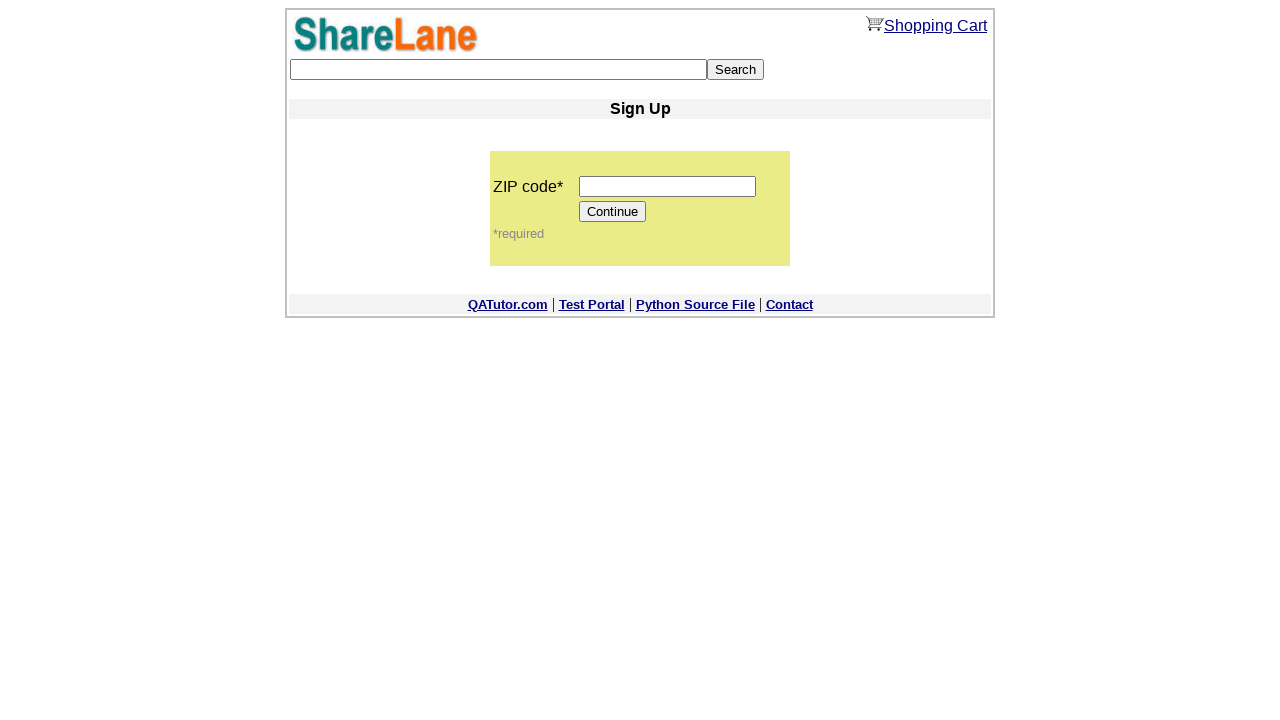

Navigated to ShareLane registration page
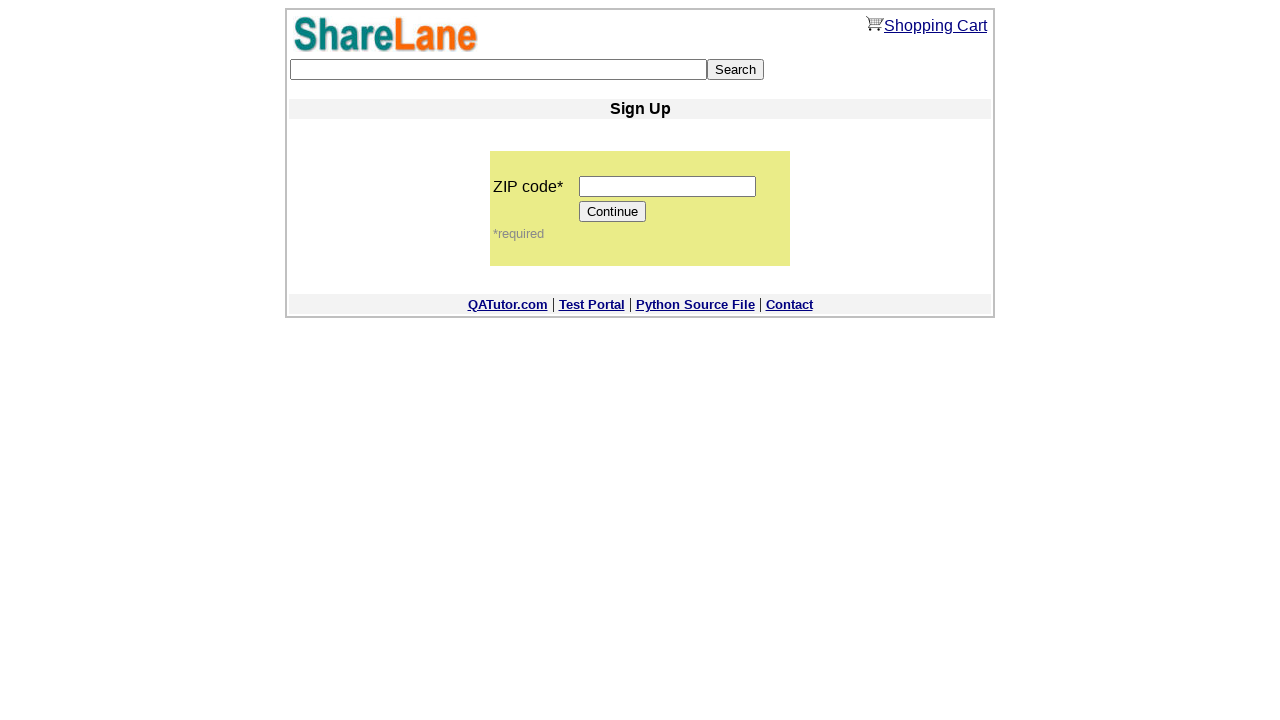

Filled zip code field with invalid 4-digit code '1234' on input[name='zip_code']
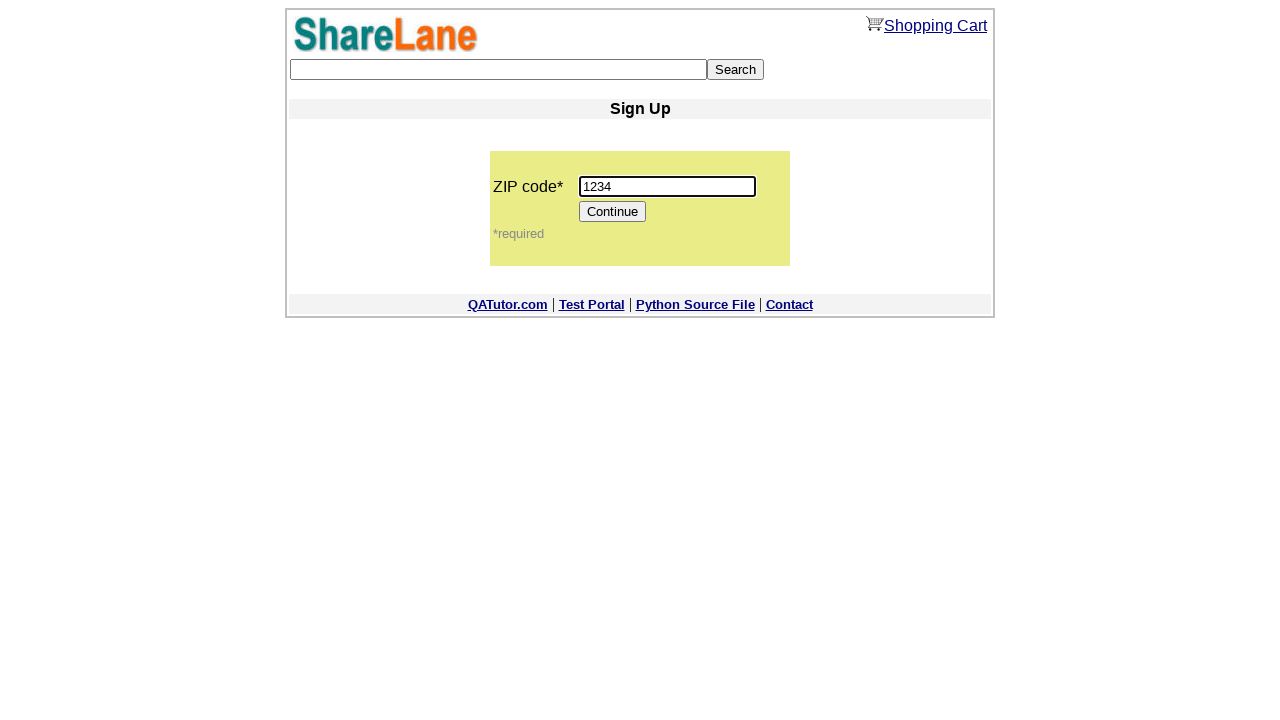

Clicked Continue button to submit form with invalid zip code at (613, 212) on [value='Continue']
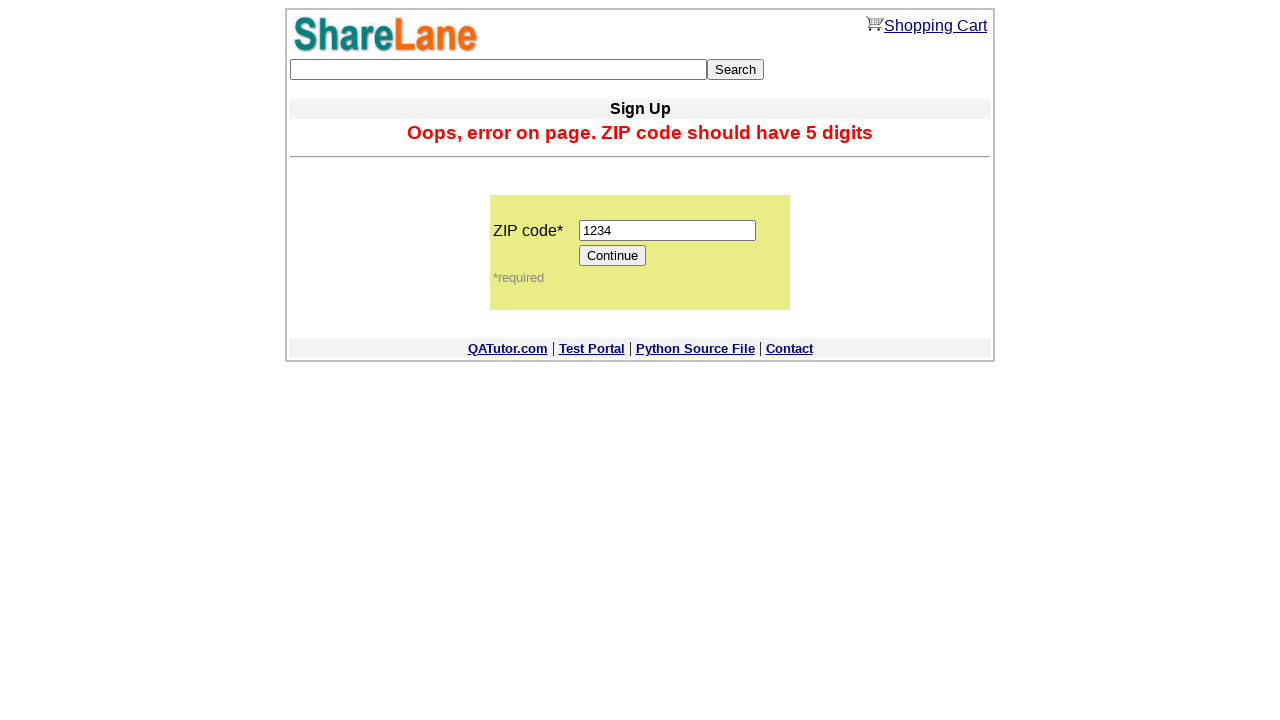

Error message appeared confirming 4-digit zip code was rejected
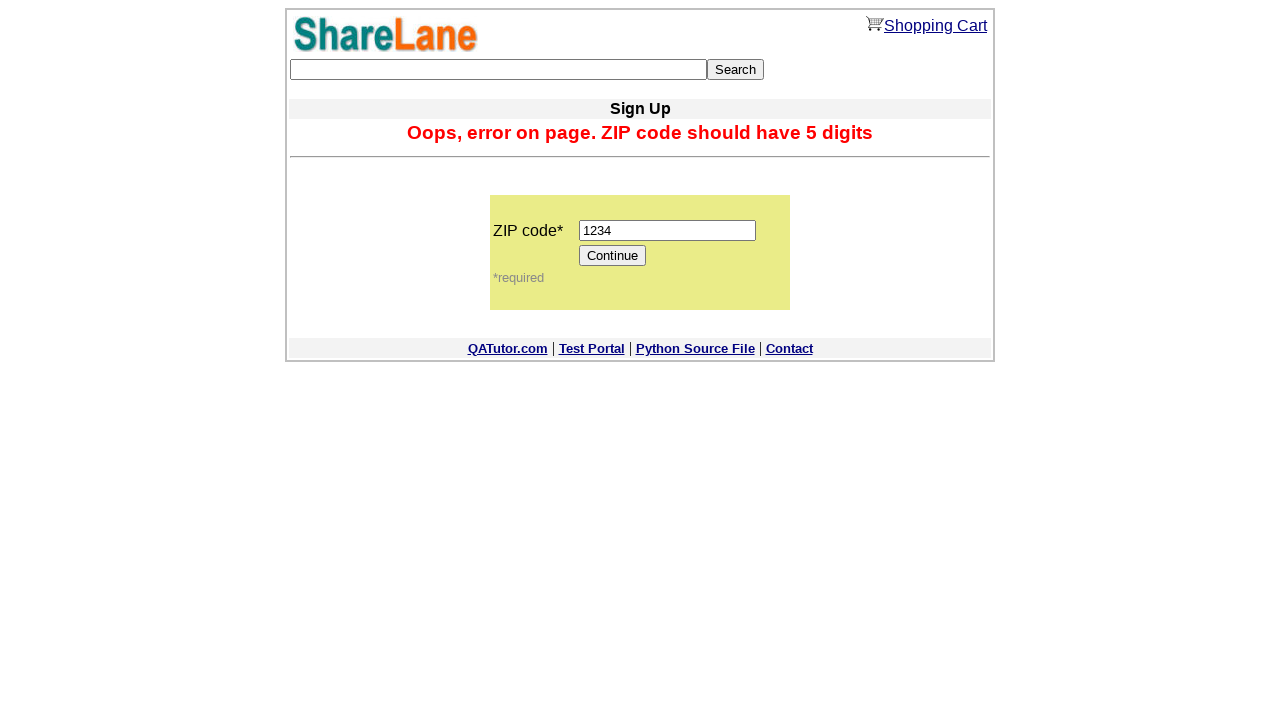

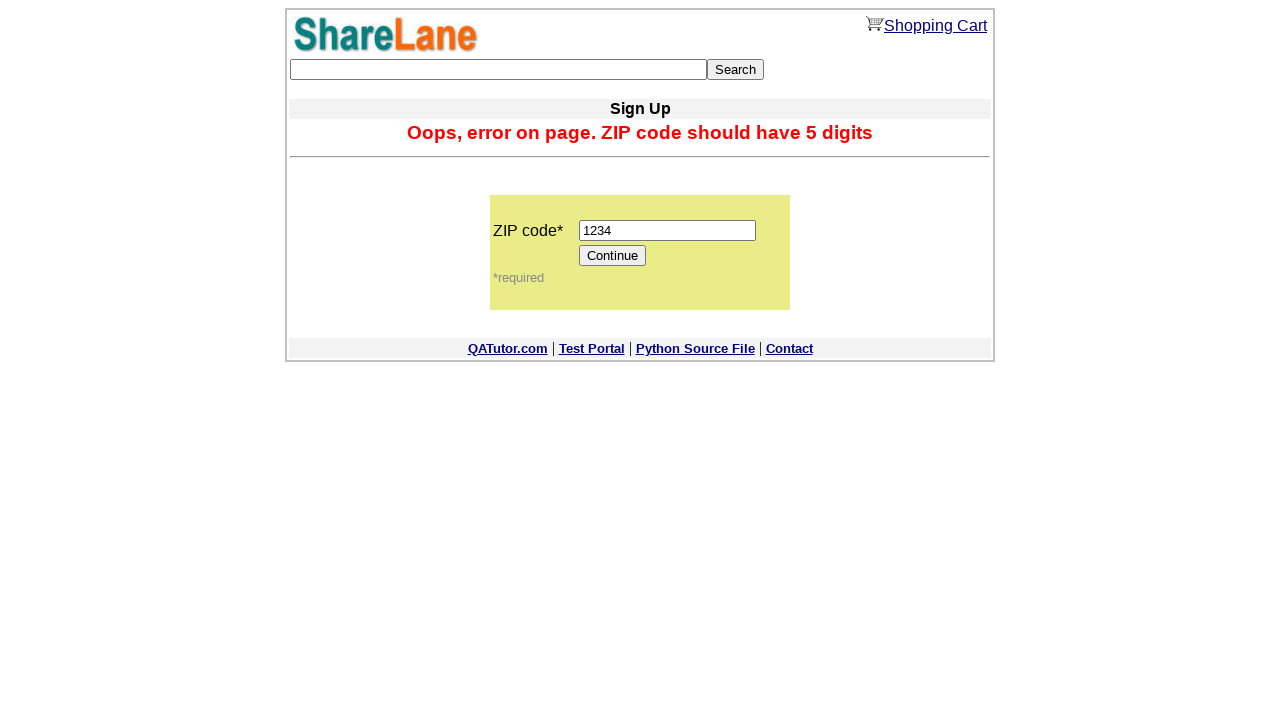